Tests that frame context resets after page reload

Starting URL: https://the-internet.herokuapp.com/iframe

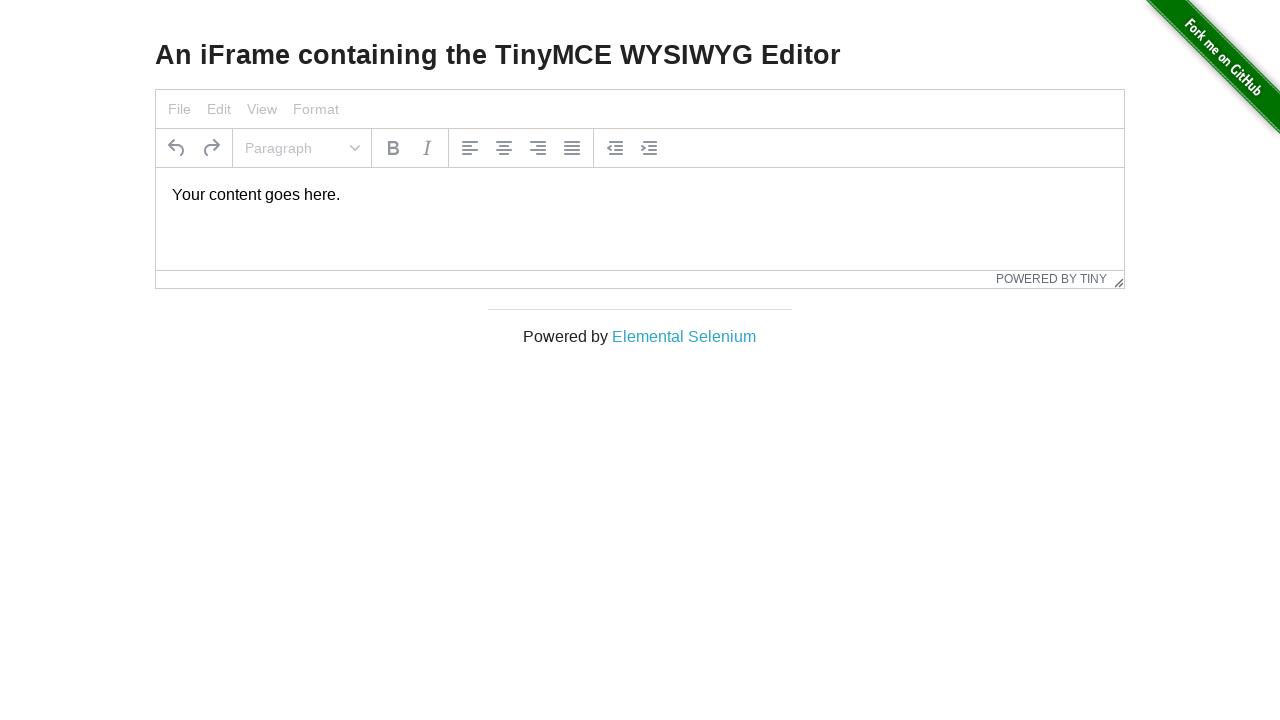

Verified tinymce element is not visible in main frame
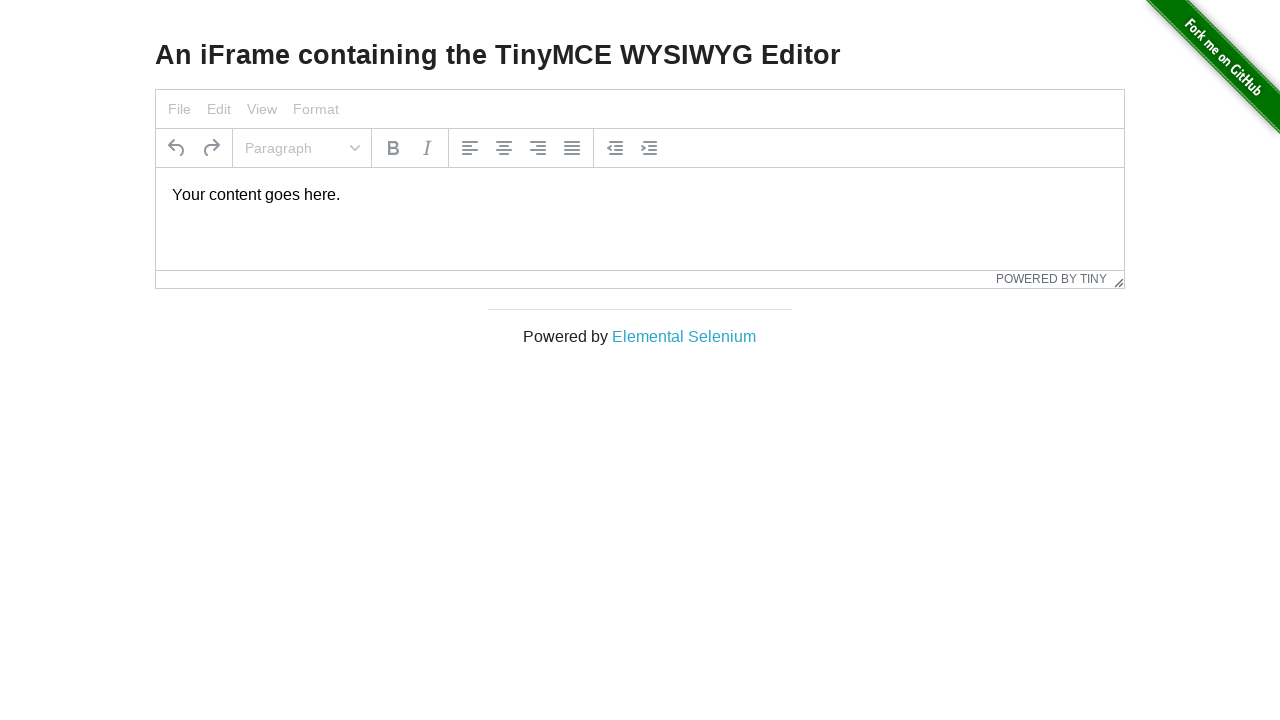

Selected iframe frame locator
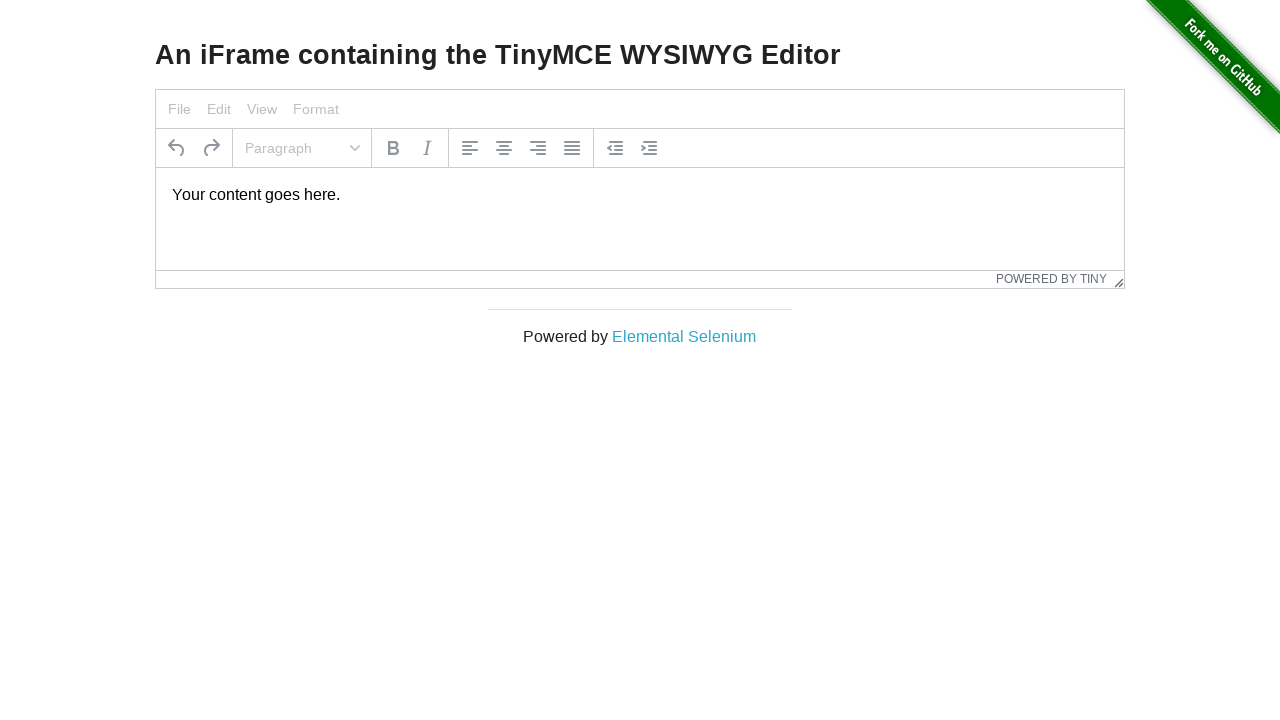

Waited for tinymce element to appear in iframe
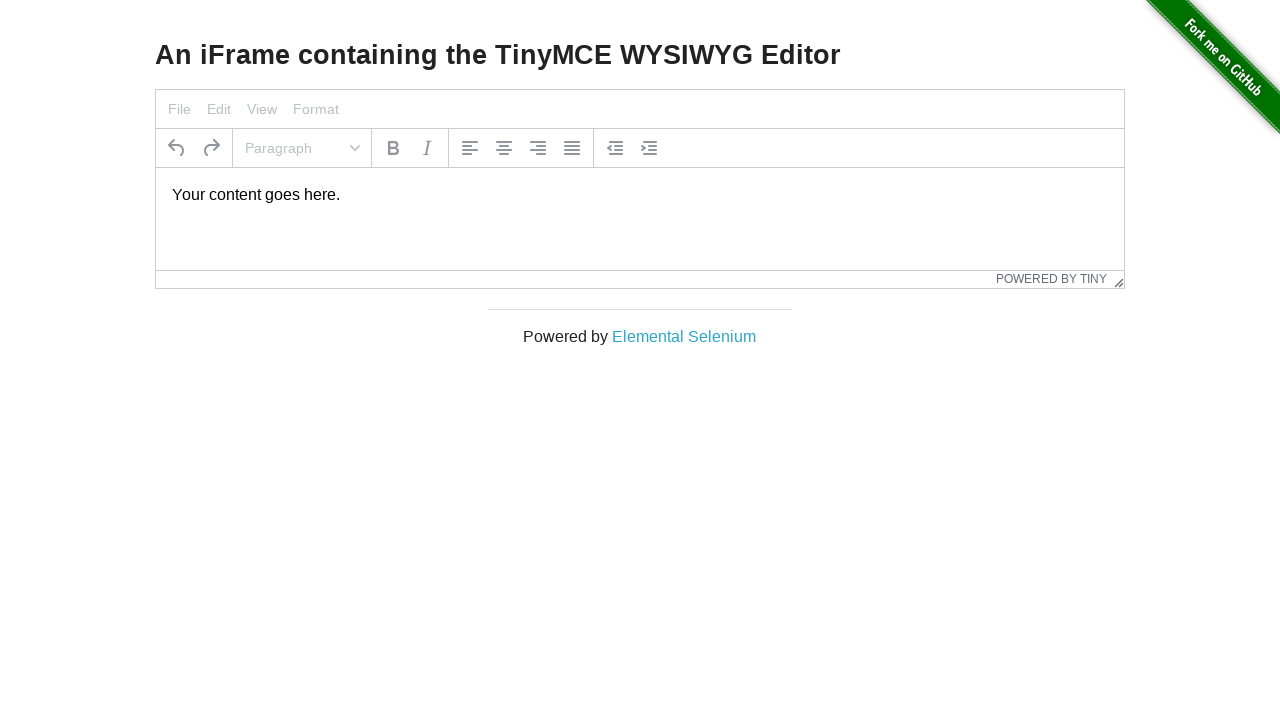

Reloaded the page
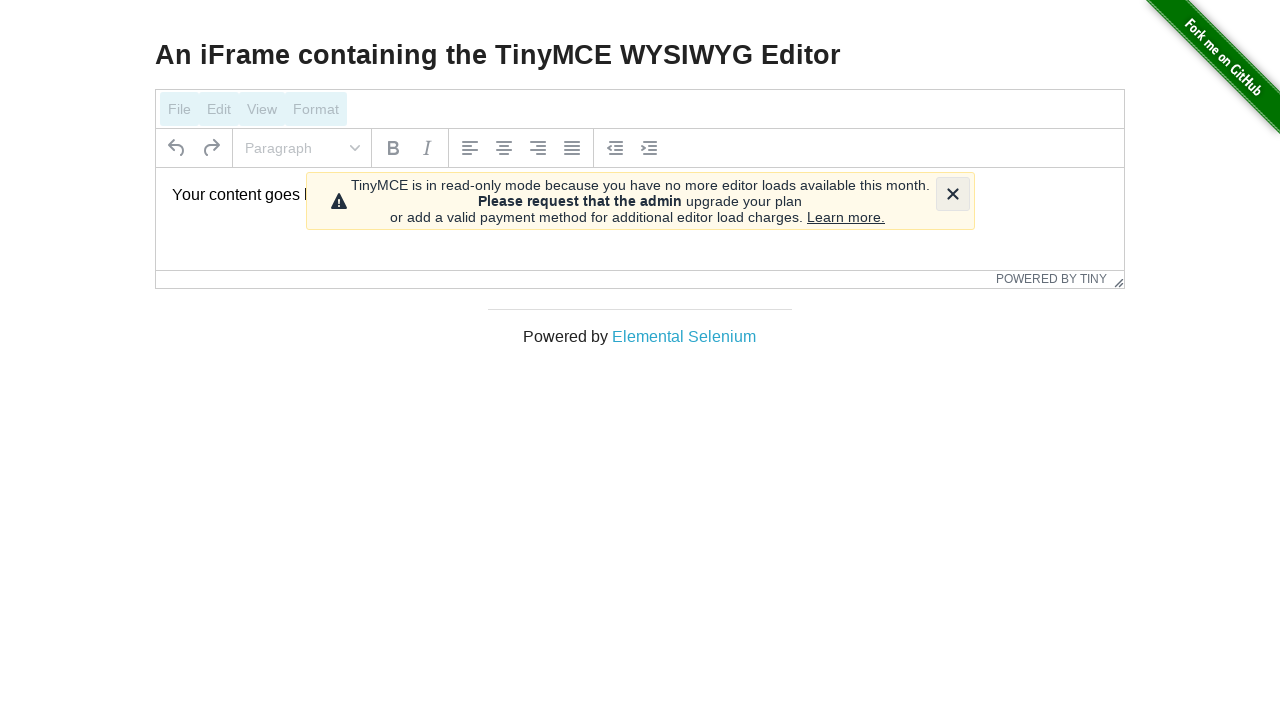

Verified tinymce element is not visible in main frame after reload
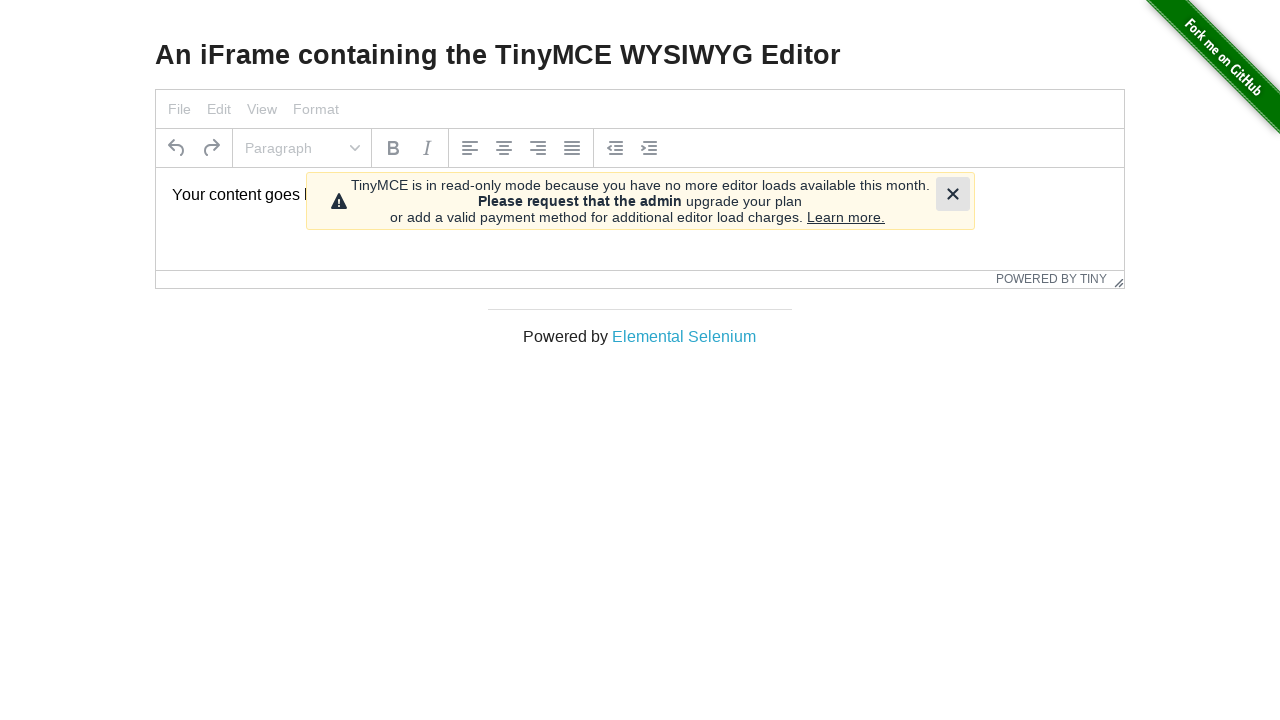

Selected iframe frame locator again after reload
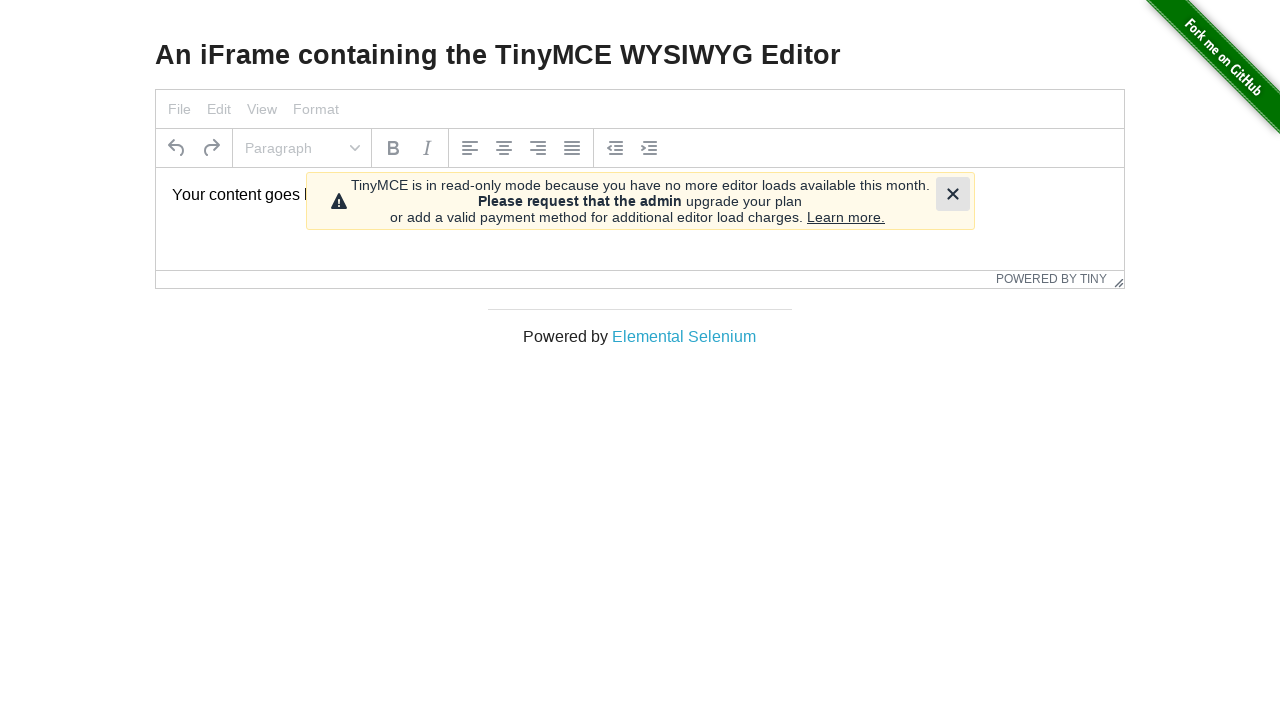

Waited for tinymce element to appear in iframe after reload
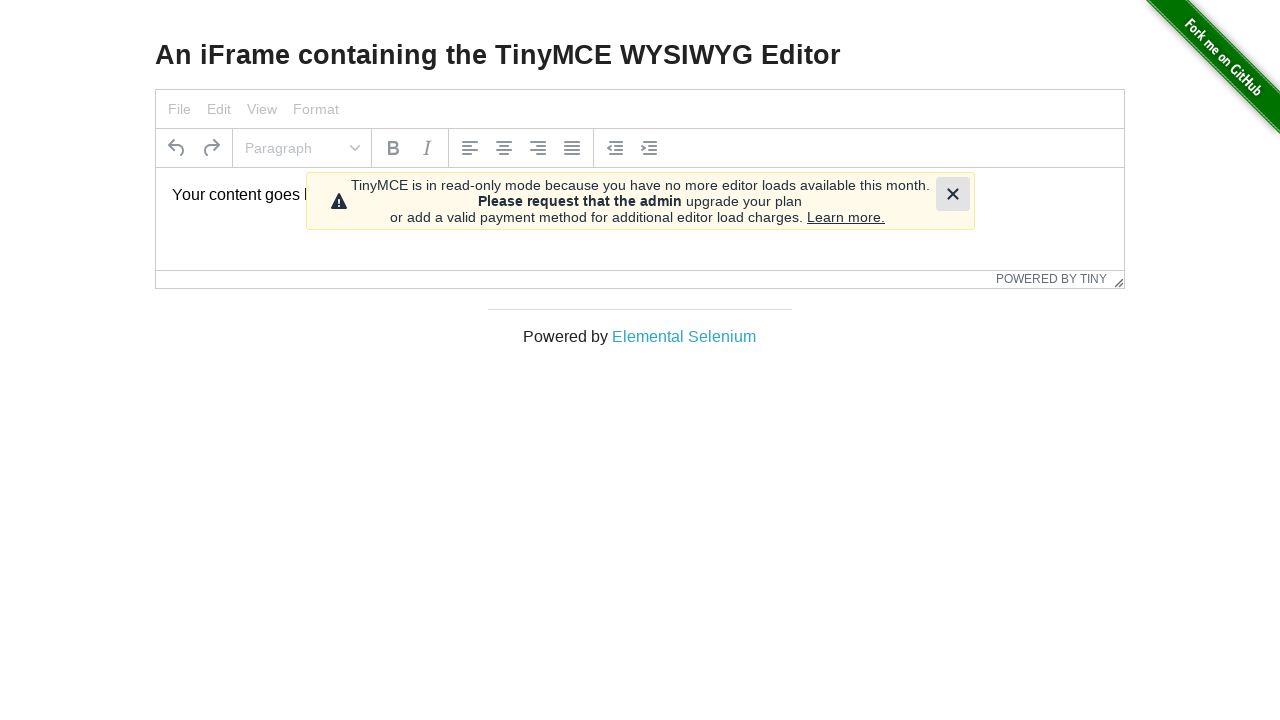

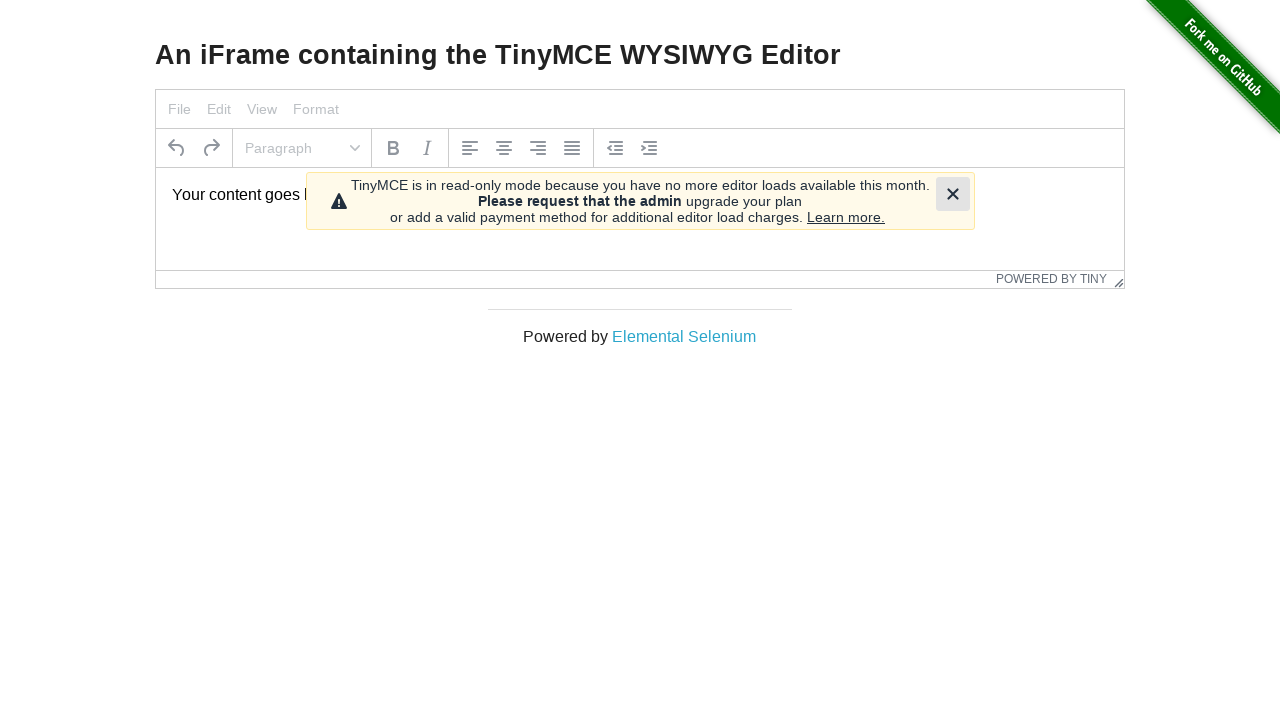